Tests drag and drop functionality by dragging a draggable element onto a droppable target area.

Starting URL: https://testautomationpractice.blogspot.com/

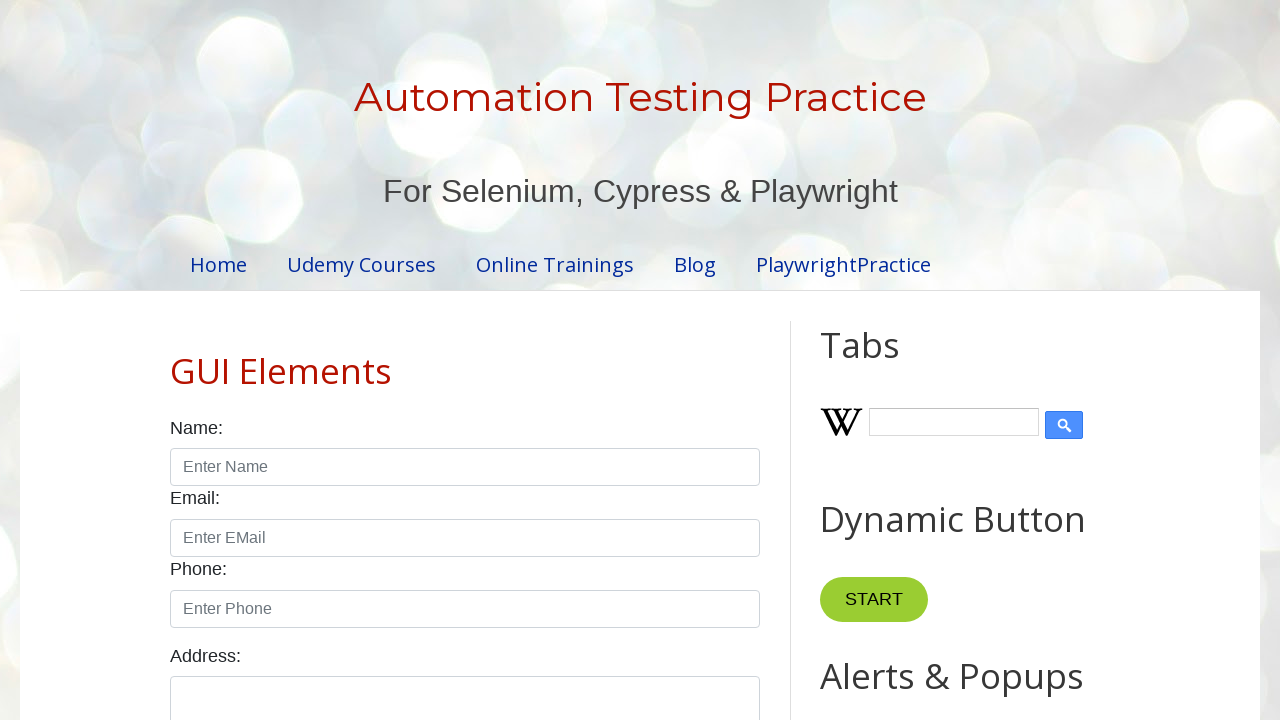

Located draggable element with id 'draggable'
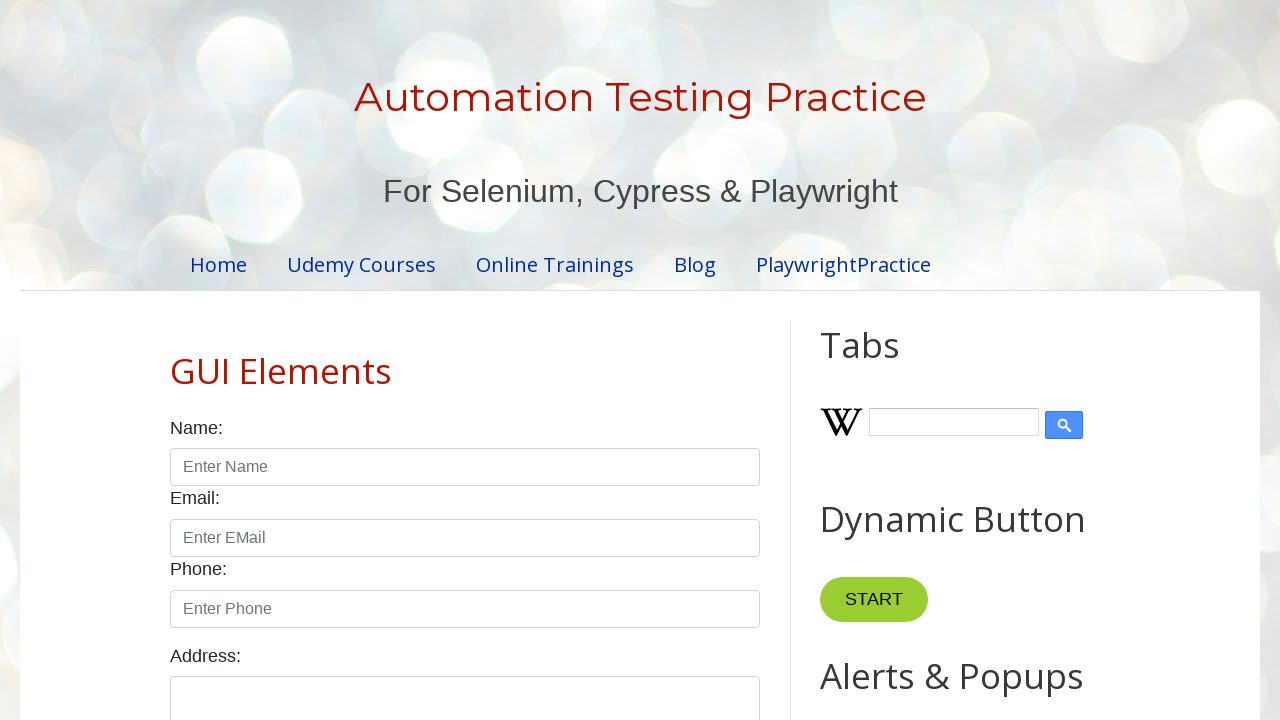

Located droppable target element with id 'droppable'
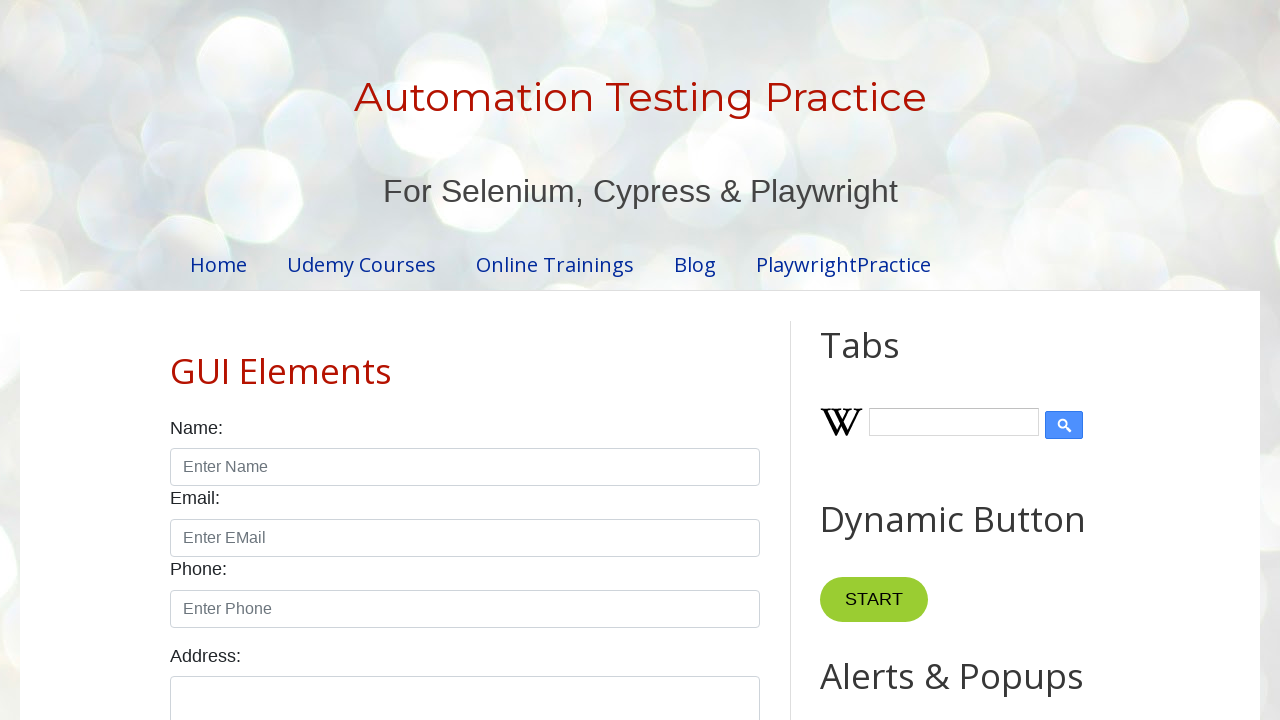

Dragged draggable element onto droppable target area at (1015, 386)
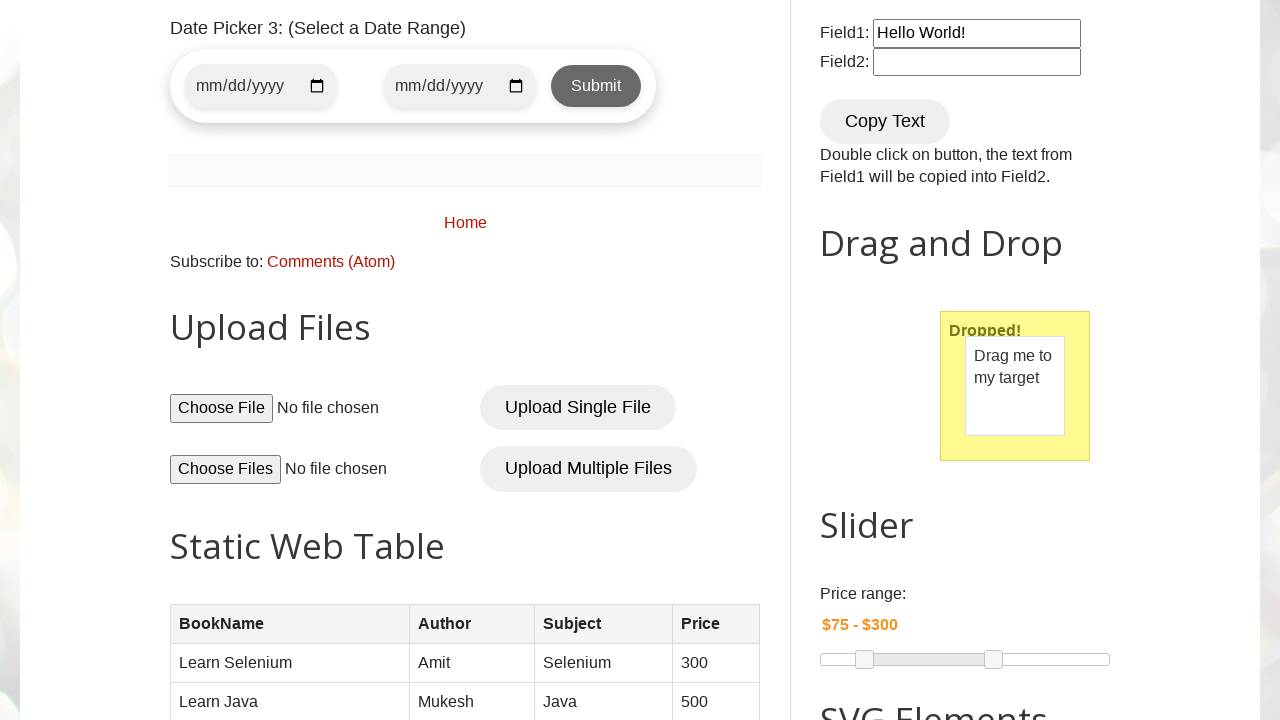

Retrieved text content from droppable element to verify drop was successful
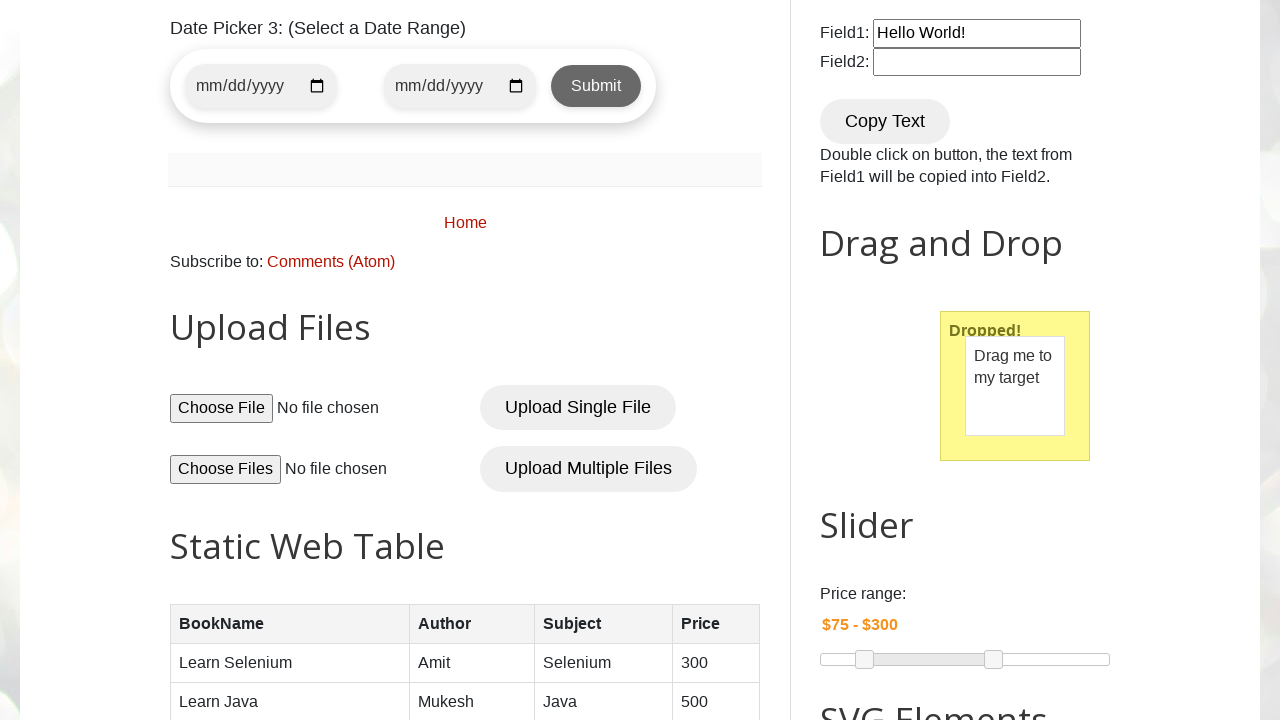

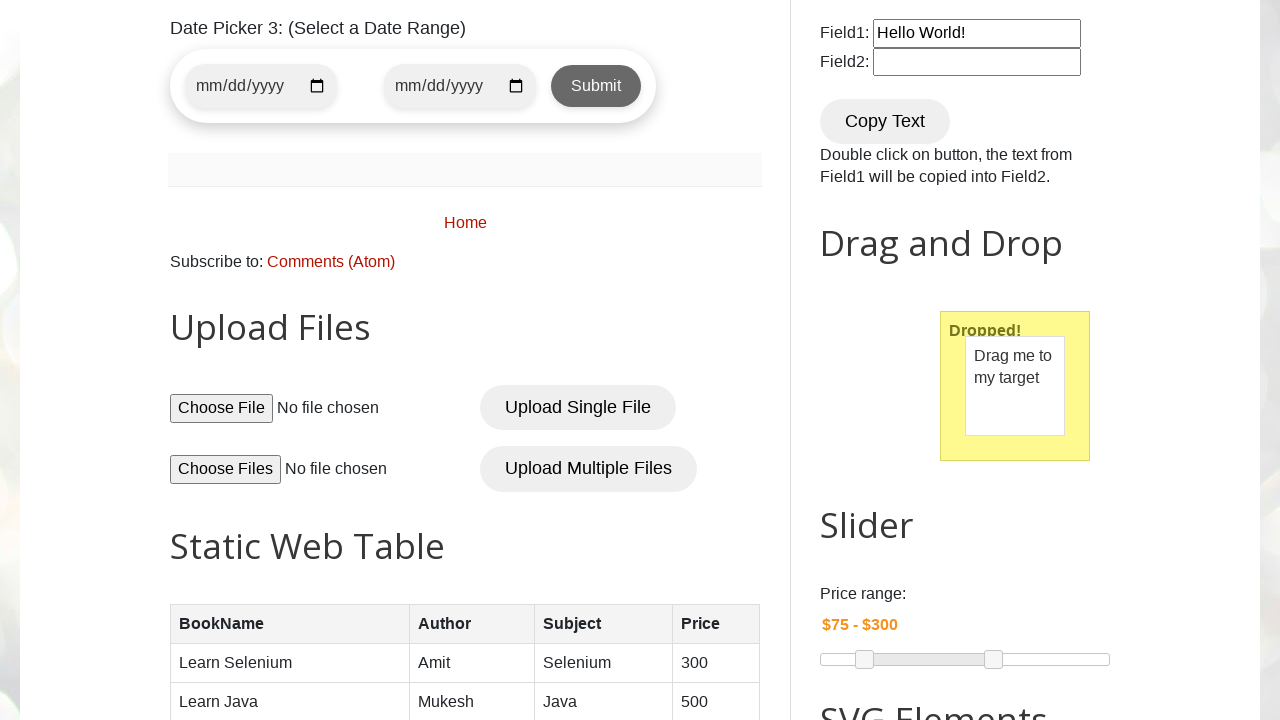